Tests dynamic dropdown selection for flight booking by selecting origin and destination cities

Starting URL: https://rahulshettyacademy.com/dropdownsPractise/

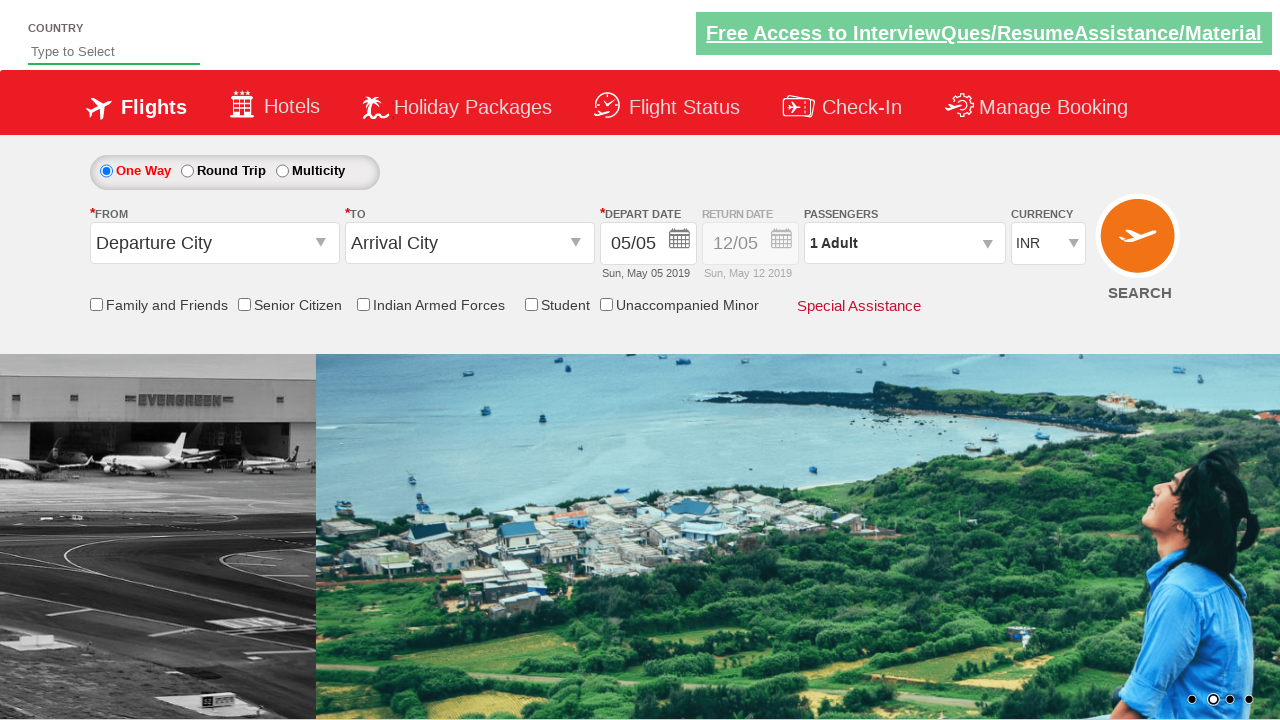

Clicked on origin station dropdown at (214, 243) on #ctl00_mainContent_ddl_originStation1_CTXT
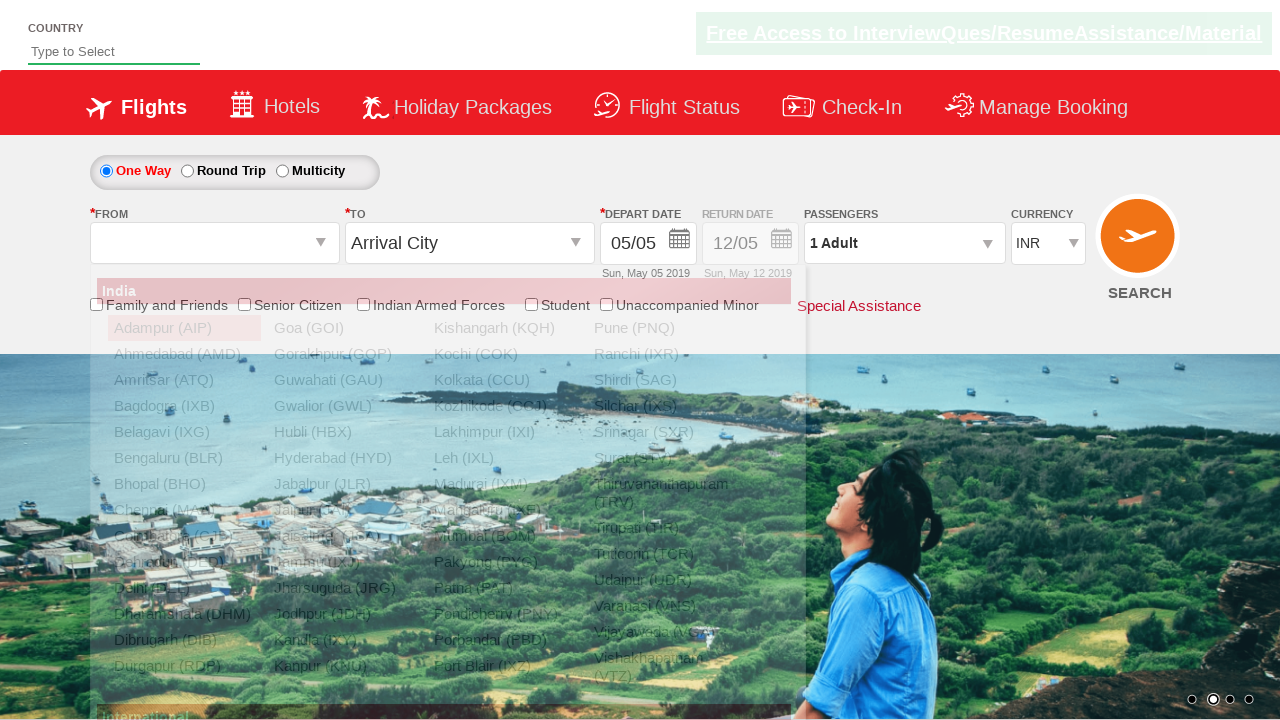

Selected Bangalore (BLR) as origin city at (184, 458) on div#glsctl00_mainContent_ddl_originStation1_CTNR a[value='BLR']
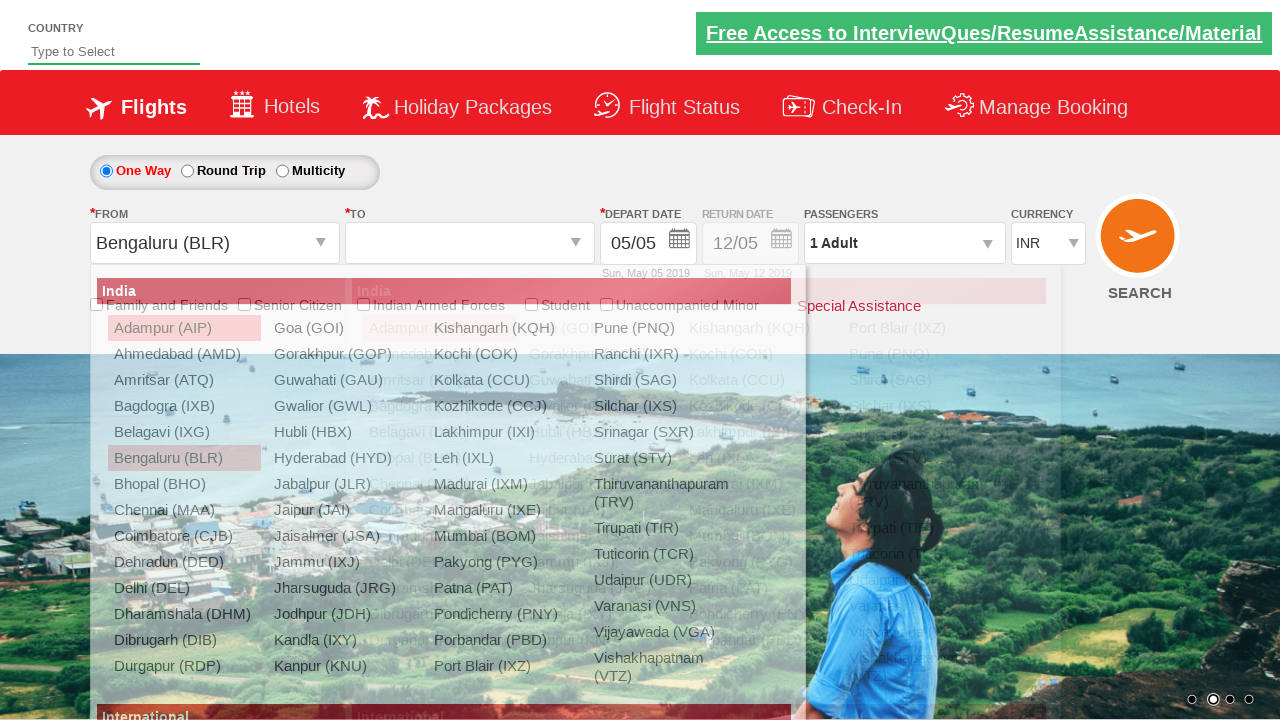

Waited for destination dropdown to update
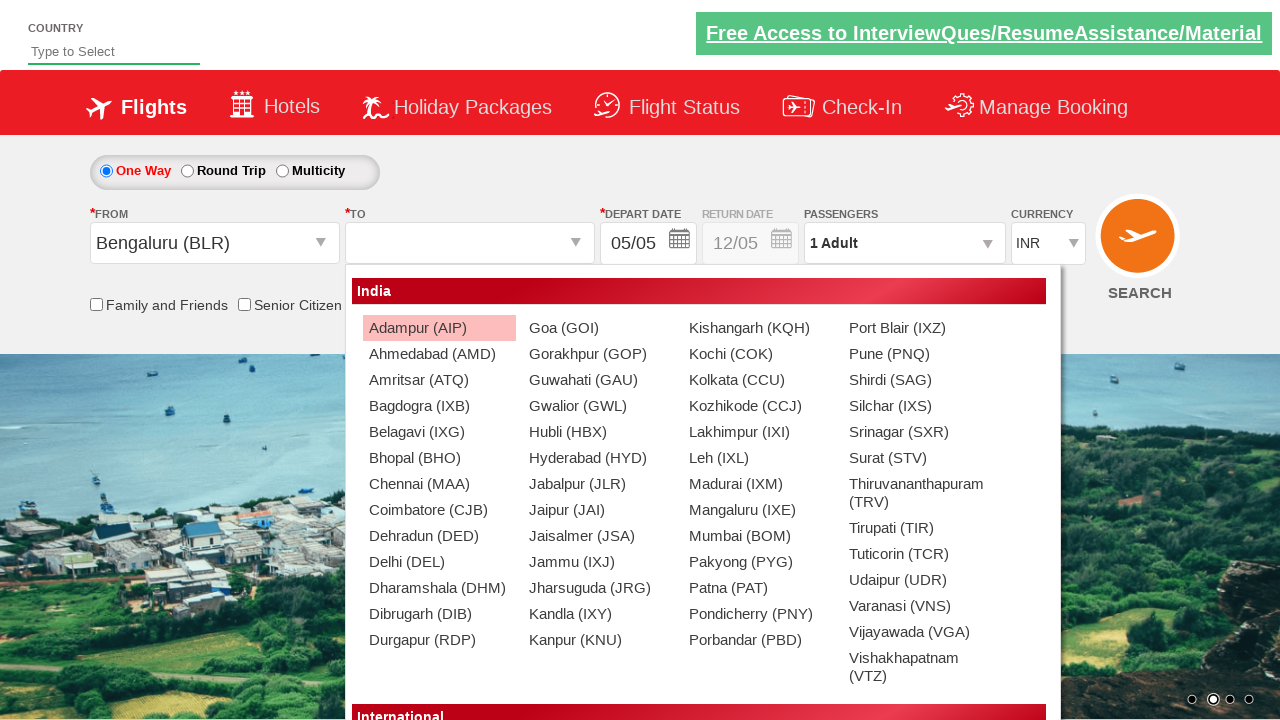

Selected Chennai (MAA) as destination city at (439, 484) on div#glsctl00_mainContent_ddl_destinationStation1_CTNR a[value='MAA']
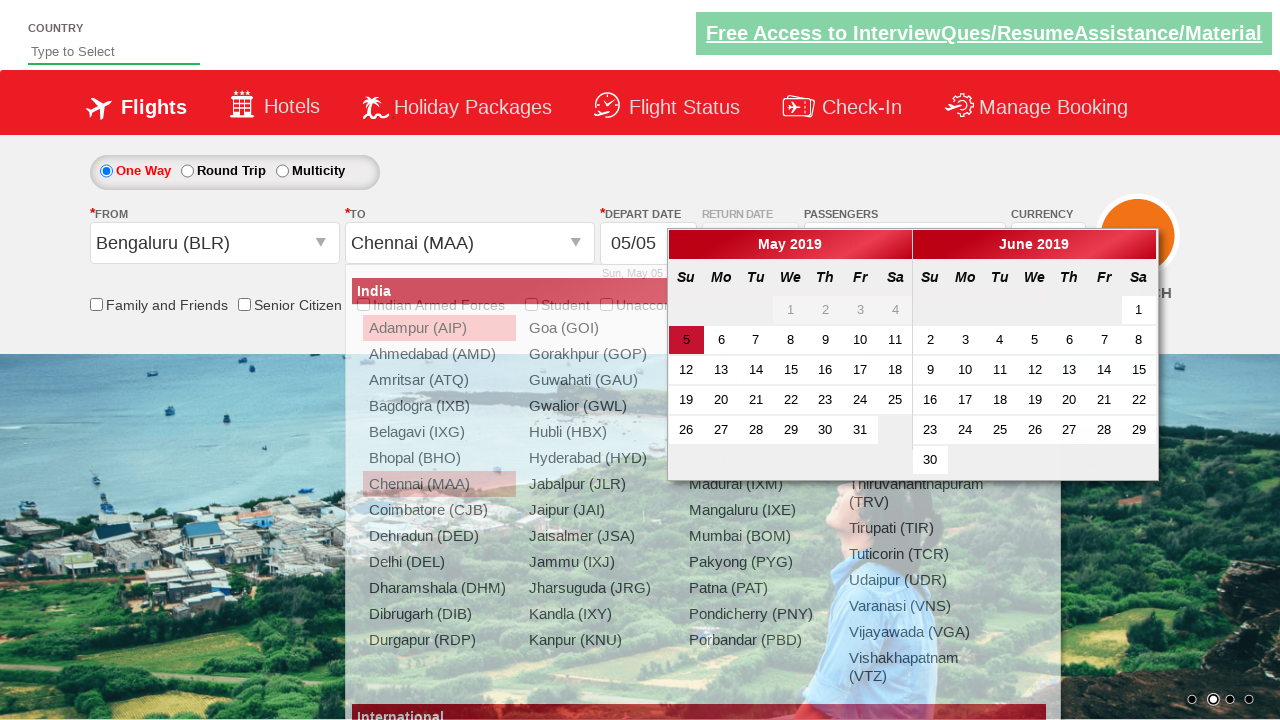

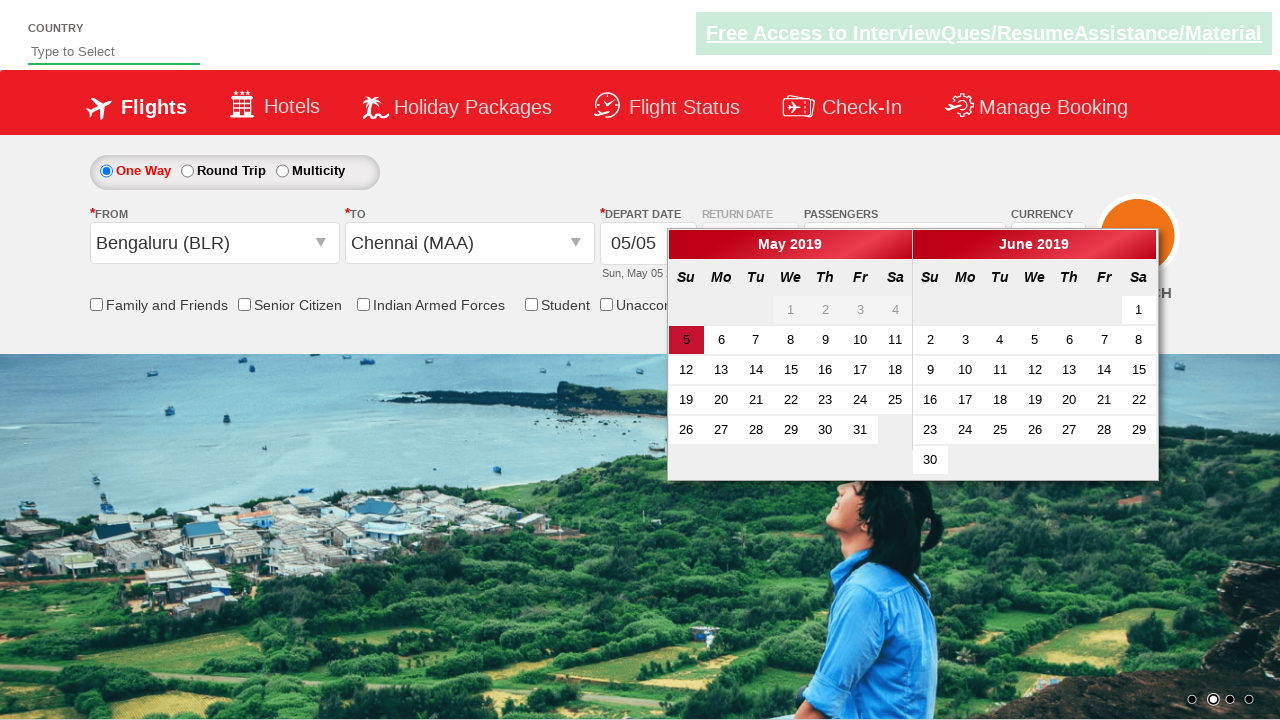